Tests dismissing a JavaScript alert by clicking Cancel on the alert dialog

Starting URL: https://the-internet.herokuapp.com

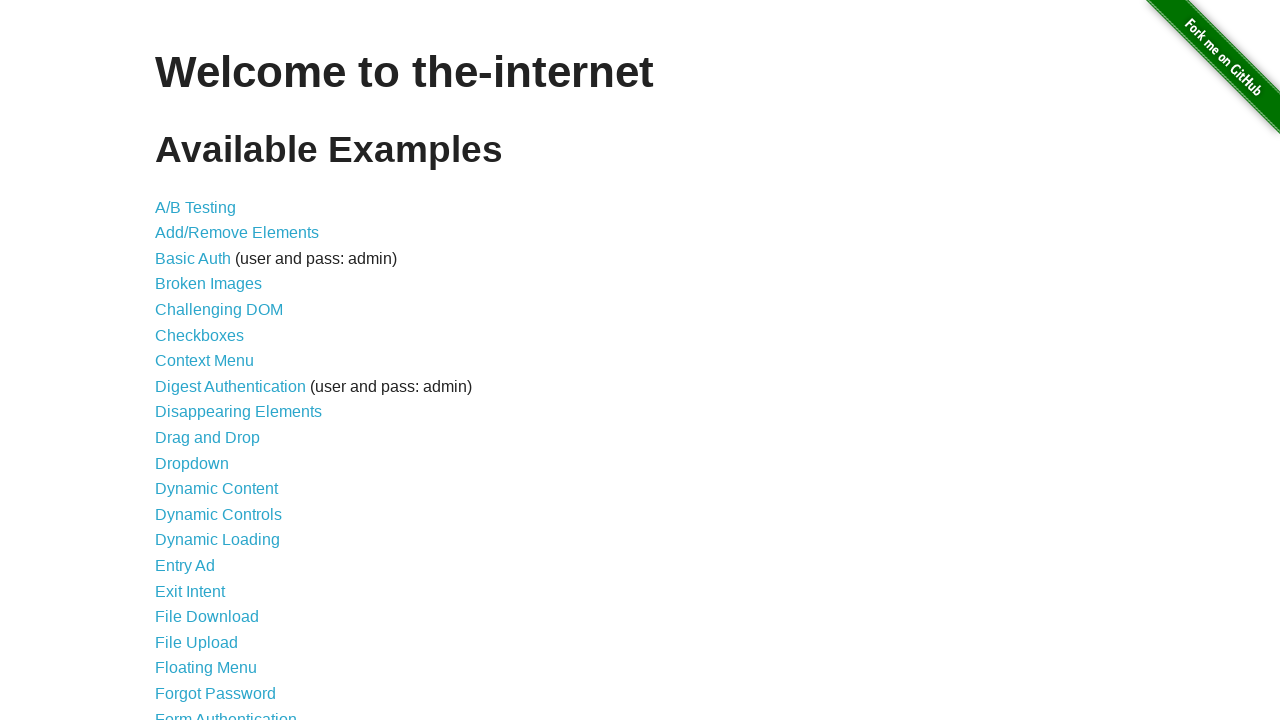

Clicked JavaScript Alerts link at (214, 361) on a[href='/javascript_alerts']
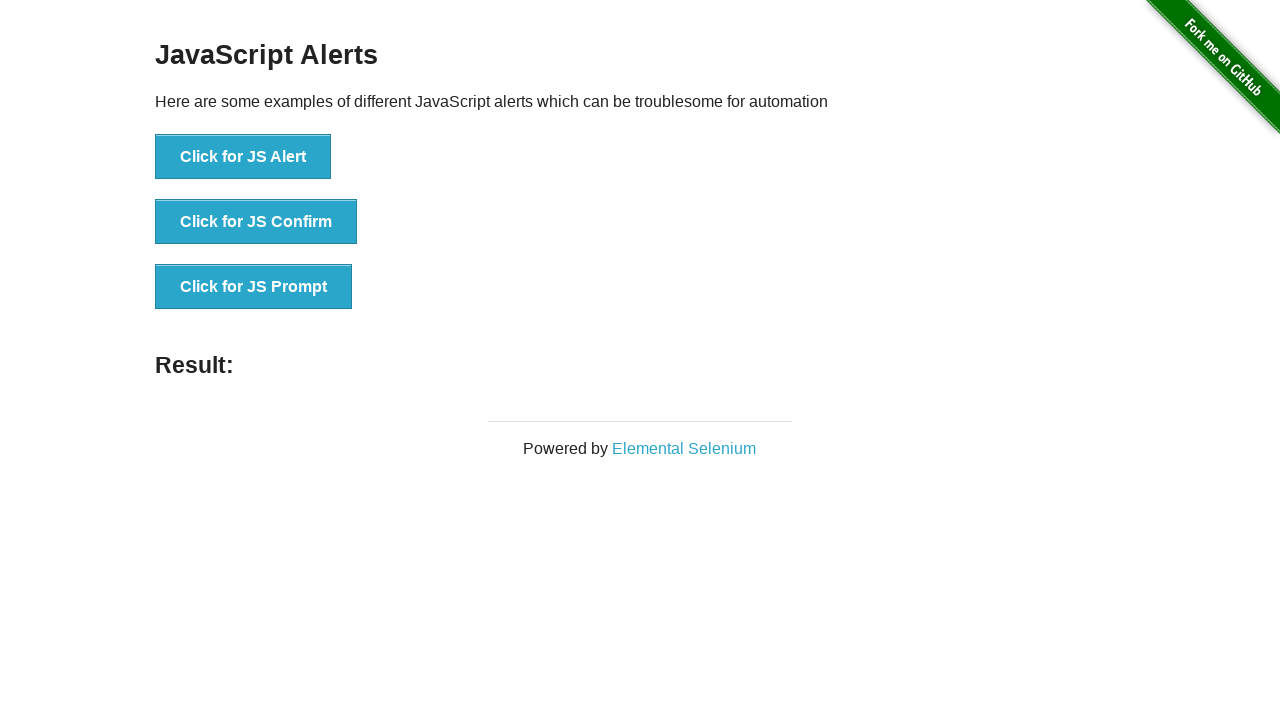

Set up dialog handler to dismiss alerts
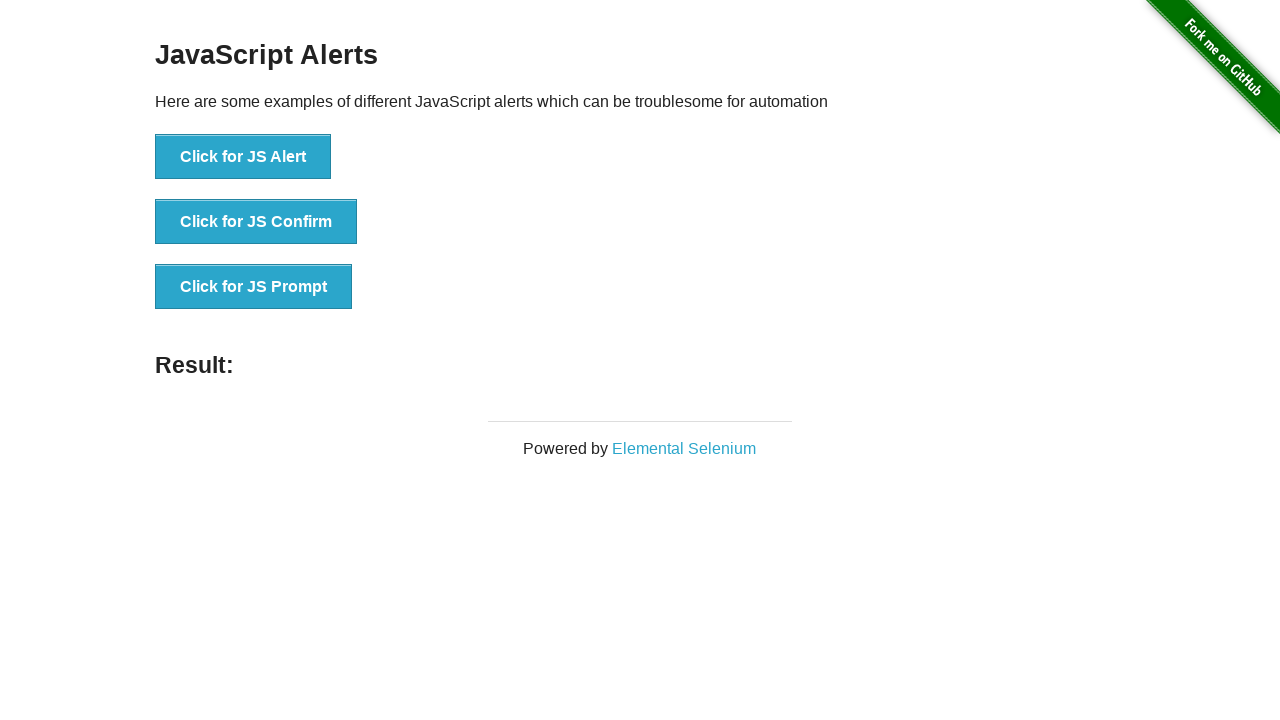

Clicked JS Alert button to trigger alert at (243, 157) on button[onclick='jsAlert()']
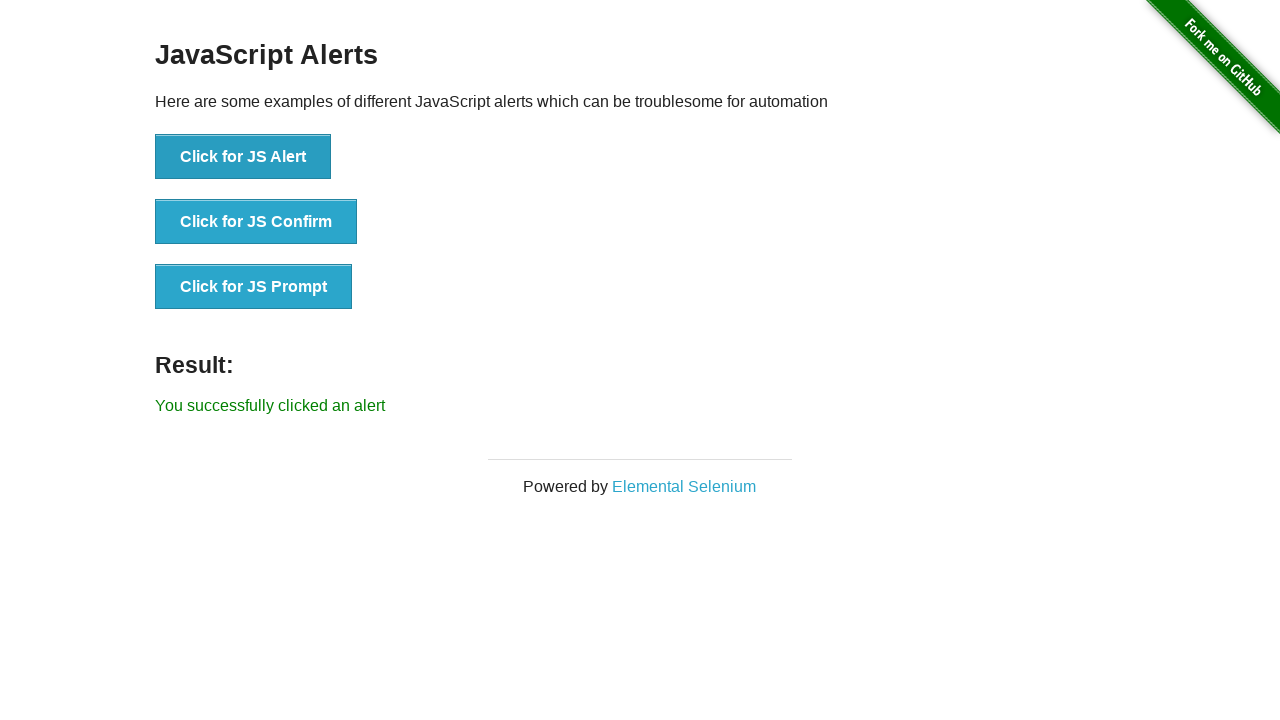

Alert was dismissed and result element loaded
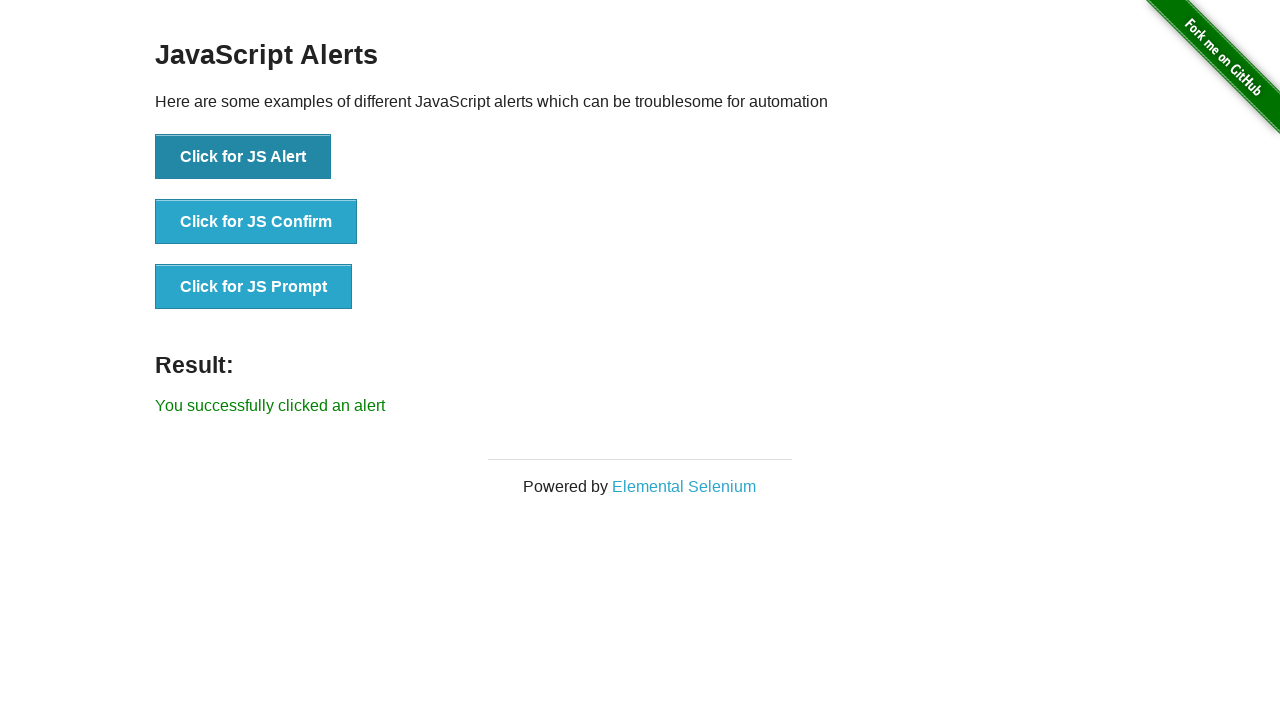

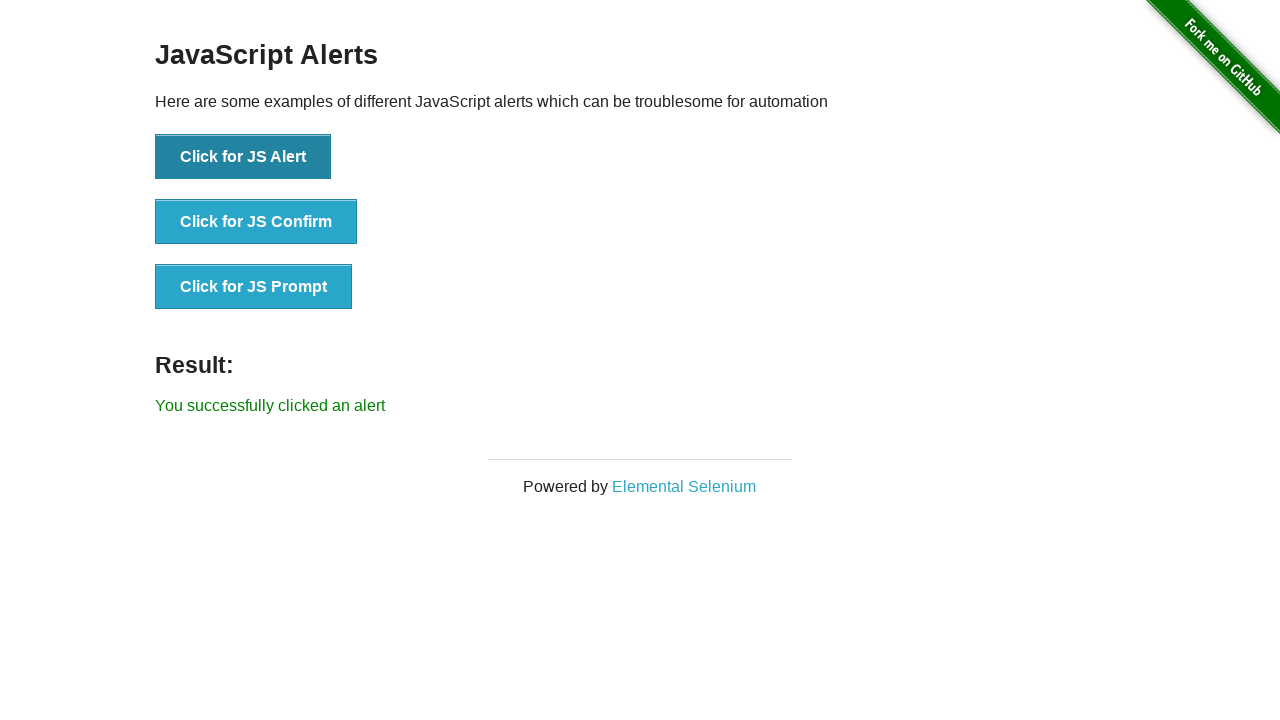